Tests A/B test opt-out by first visiting the main page, adding the opt-out cookie, then navigating to the A/B test page and verifying the test is not active.

Starting URL: http://the-internet.herokuapp.com

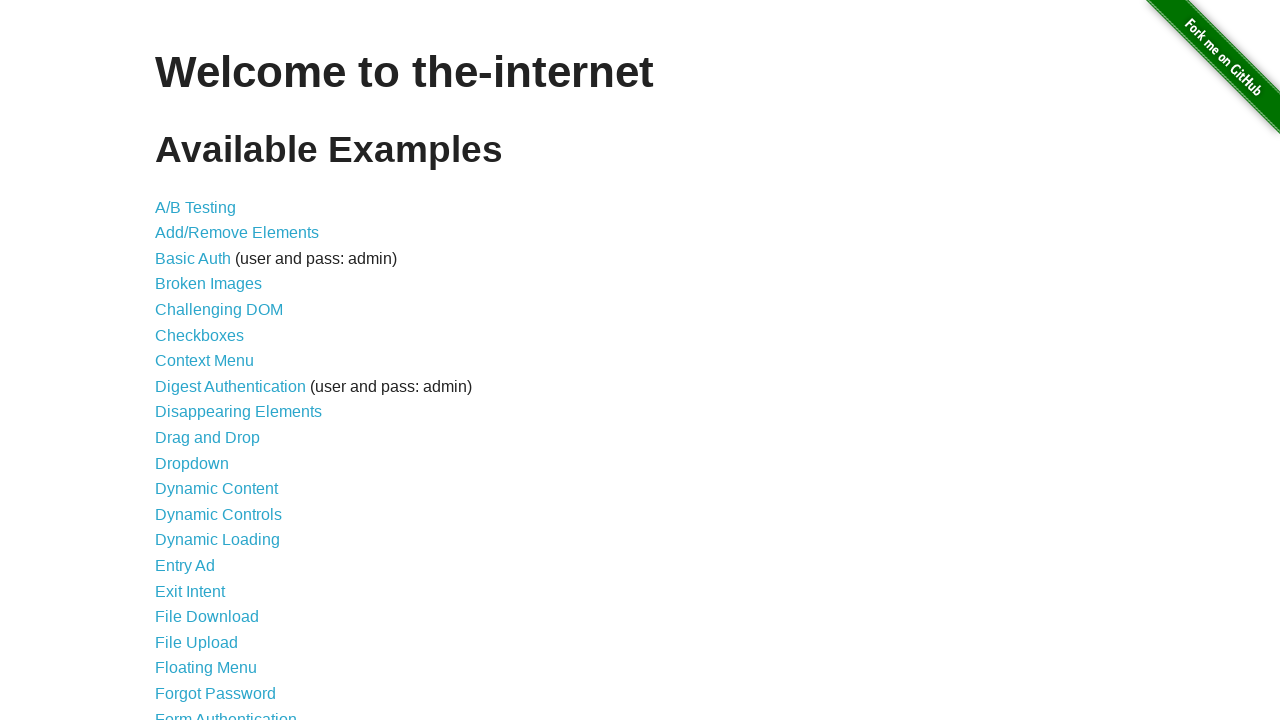

Added optimizelyOptOut cookie to context
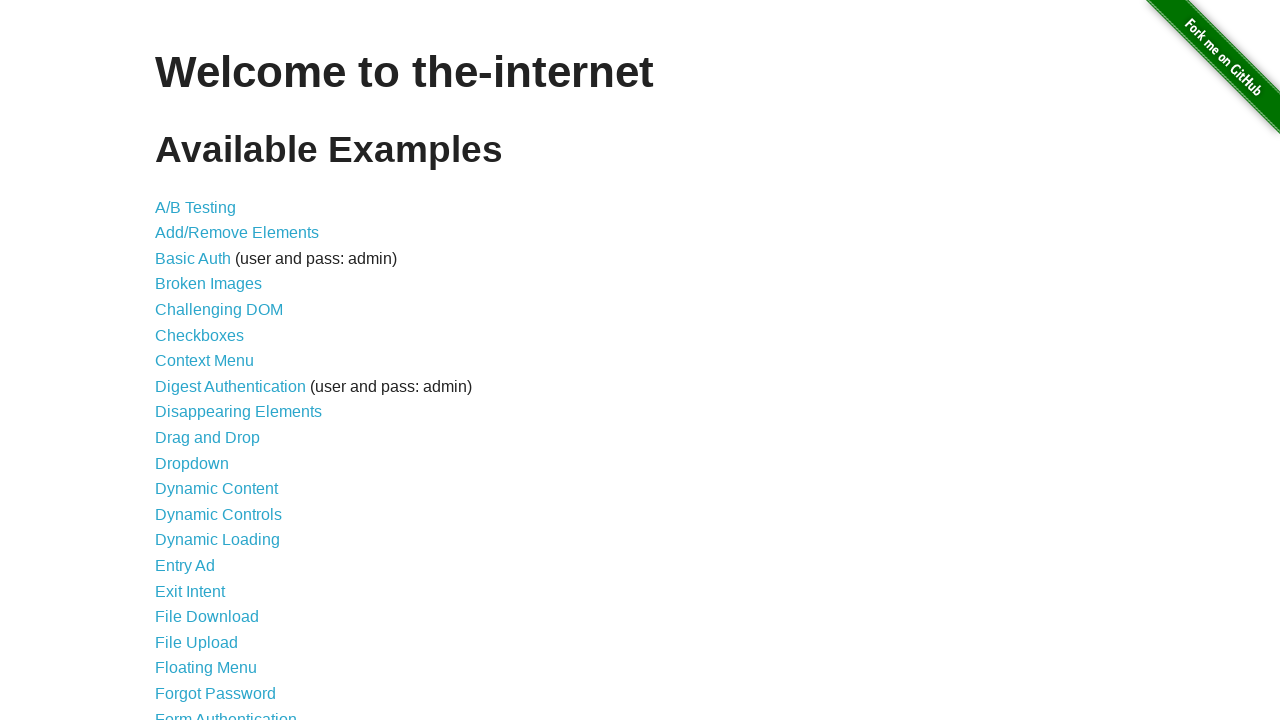

Navigated to A/B test page
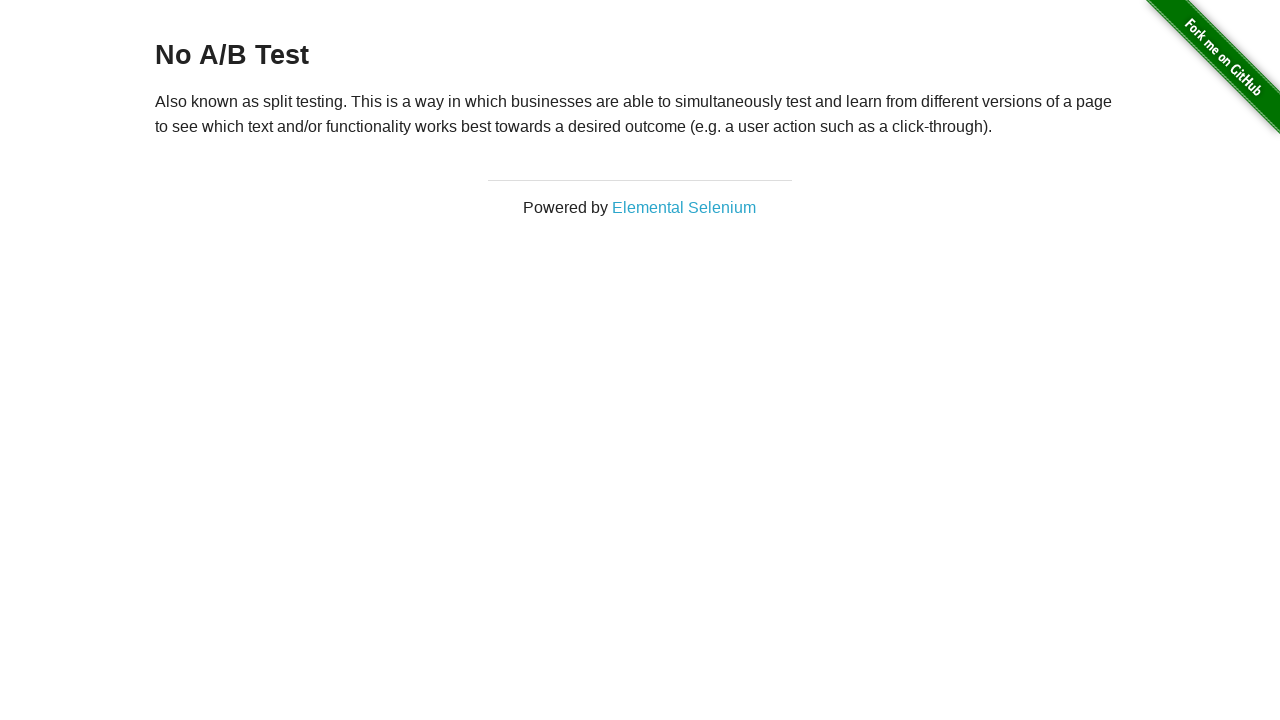

Retrieved heading text from A/B test page
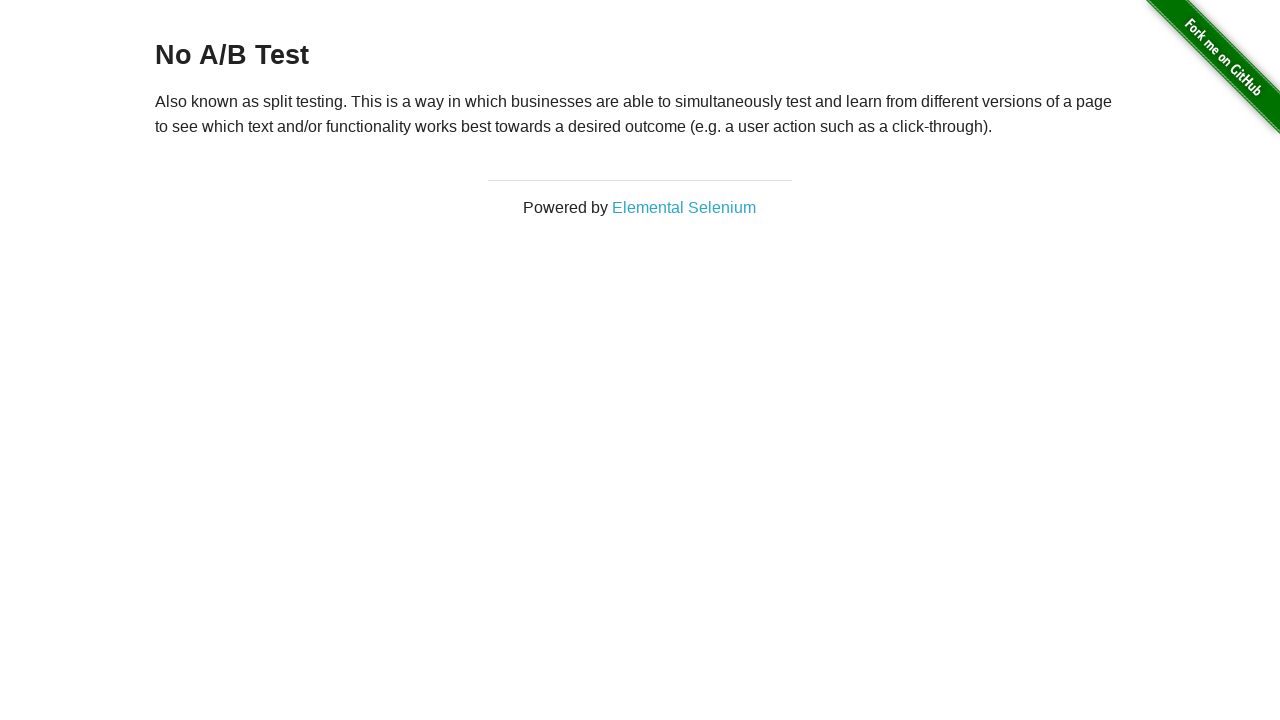

Verified A/B test is not active - heading shows 'No A/B Test'
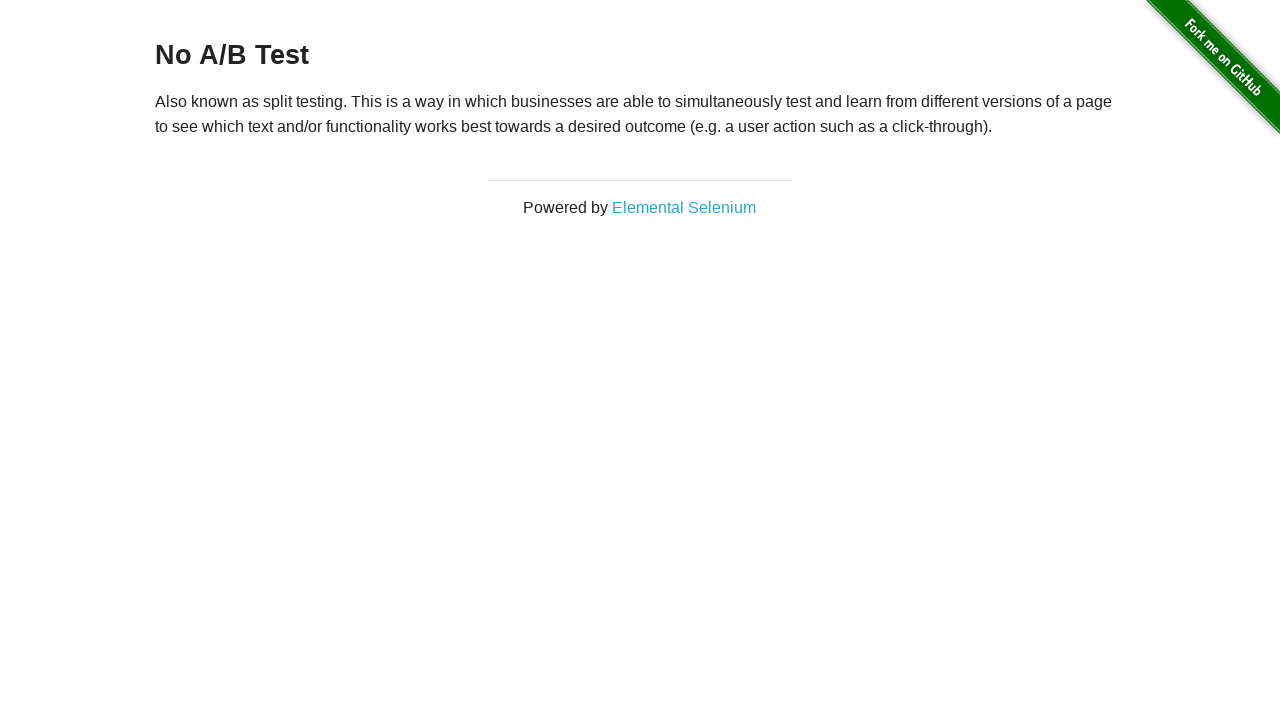

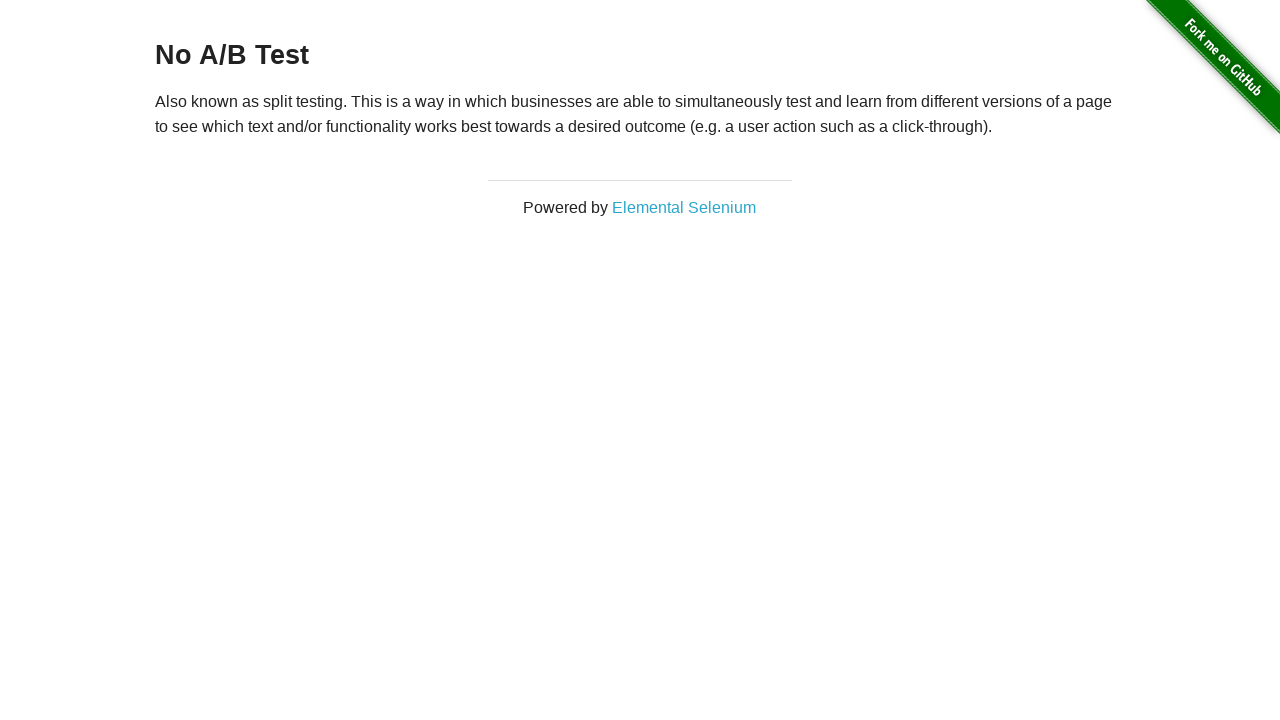